Tests dropdown selection functionality by selecting options using different methods (text, label, value, index)

Starting URL: https://testautomationpractice.blogspot.com/

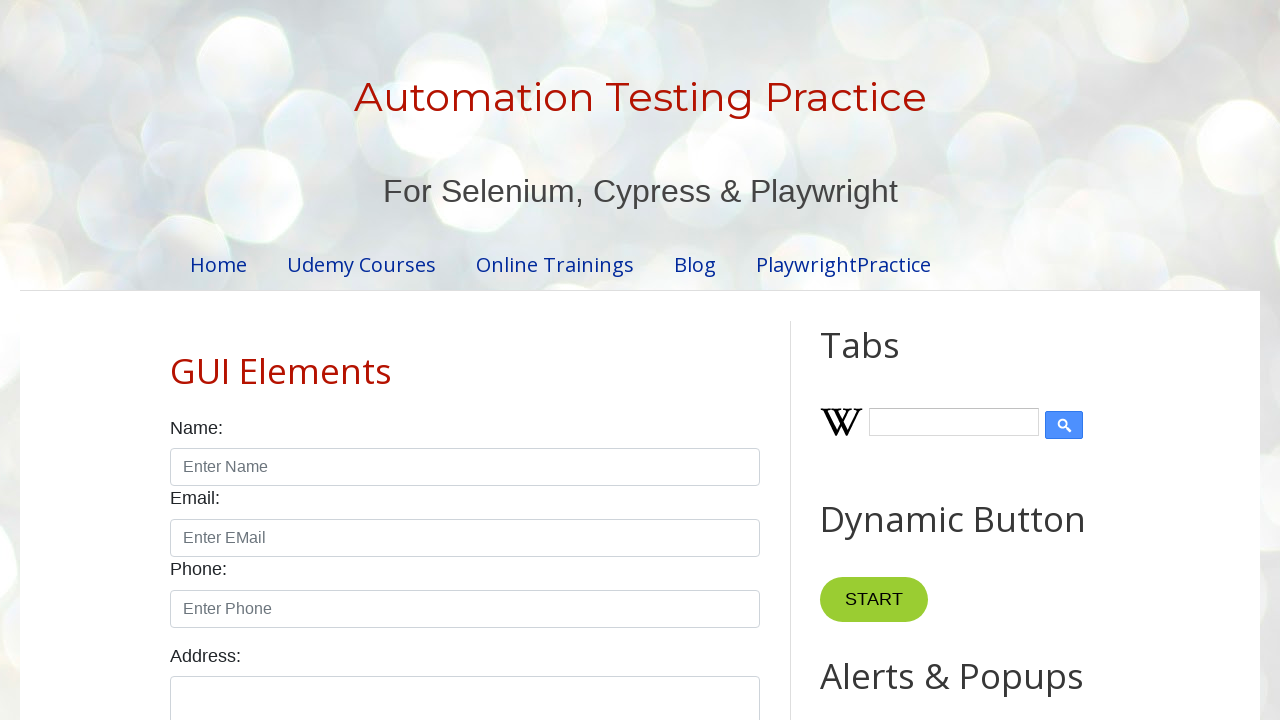

Navigated to test automation practice website
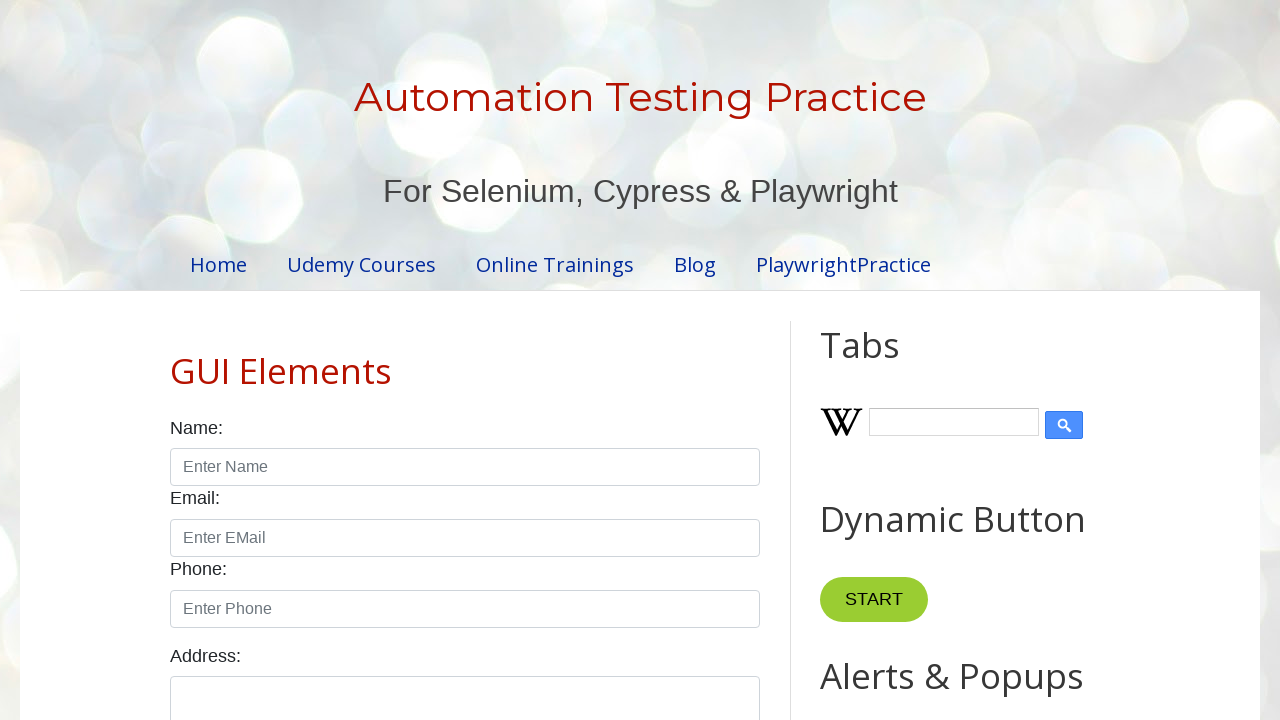

Selected 'India' from country dropdown by text on #country
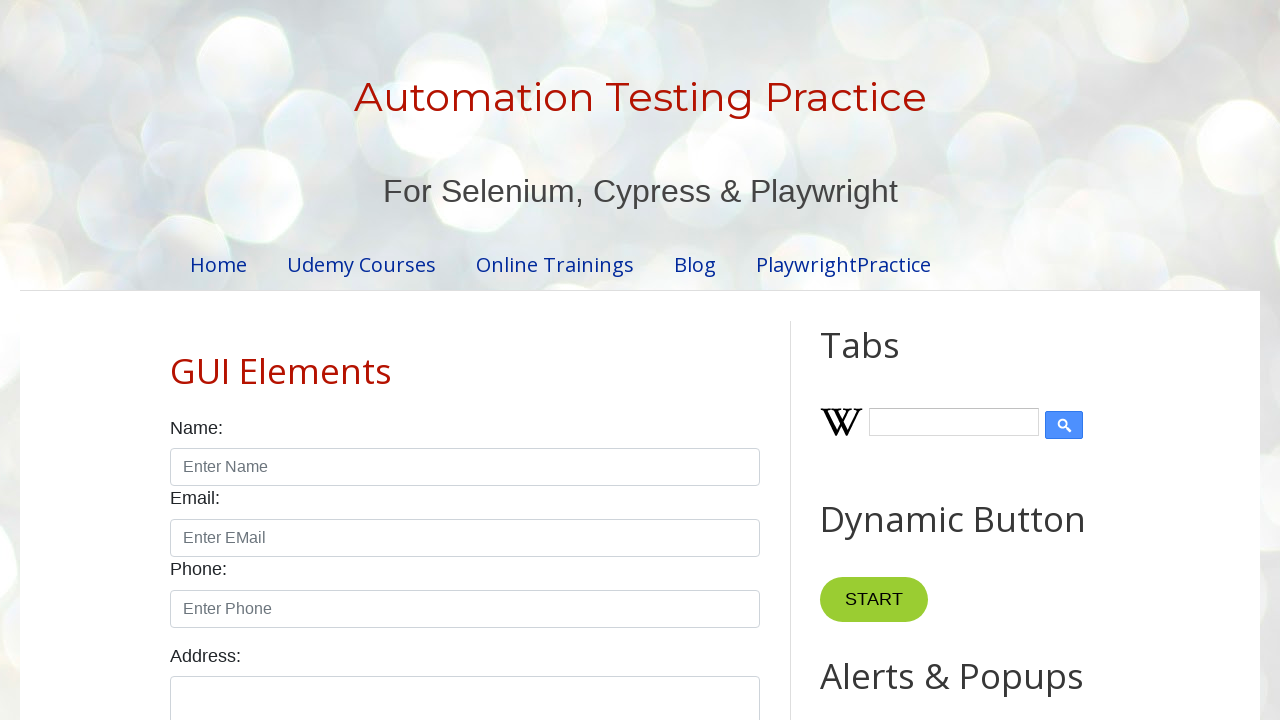

Selected 'India' from country dropdown by label on #country
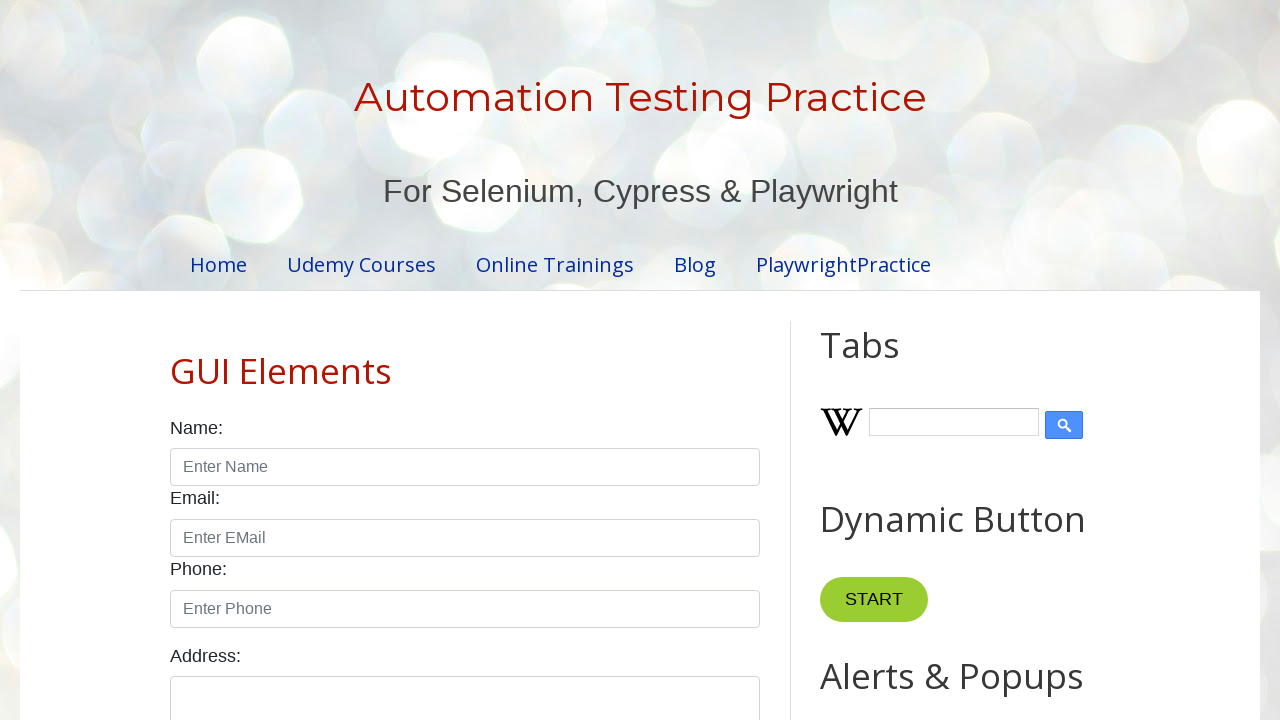

Selected country dropdown option by value 'uk' on #country
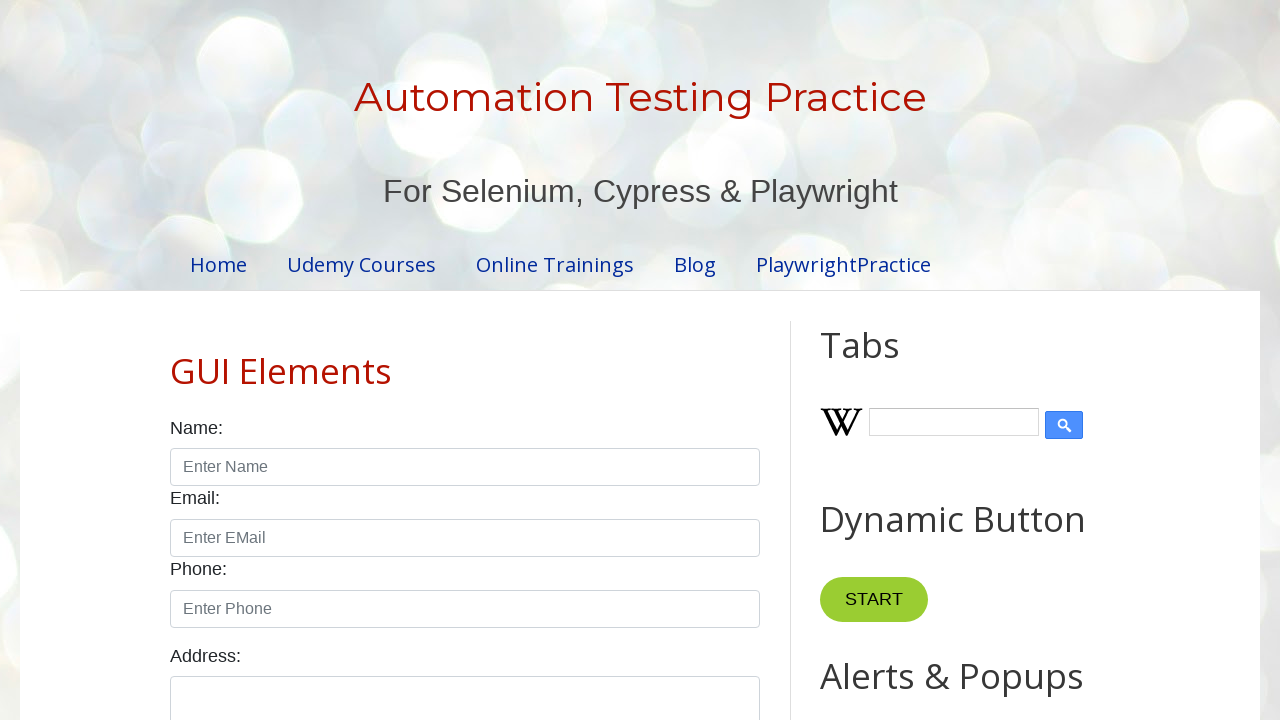

Selected country dropdown option at index 6 on #country
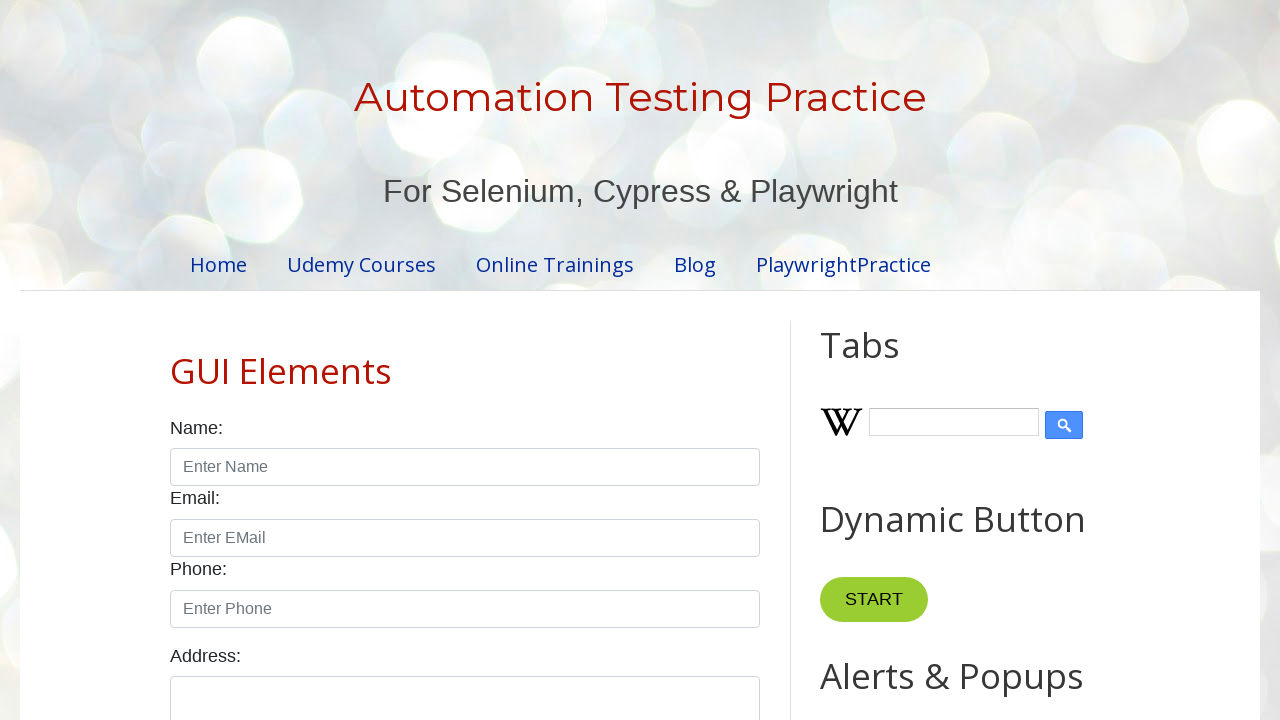

Retrieved all country dropdown options
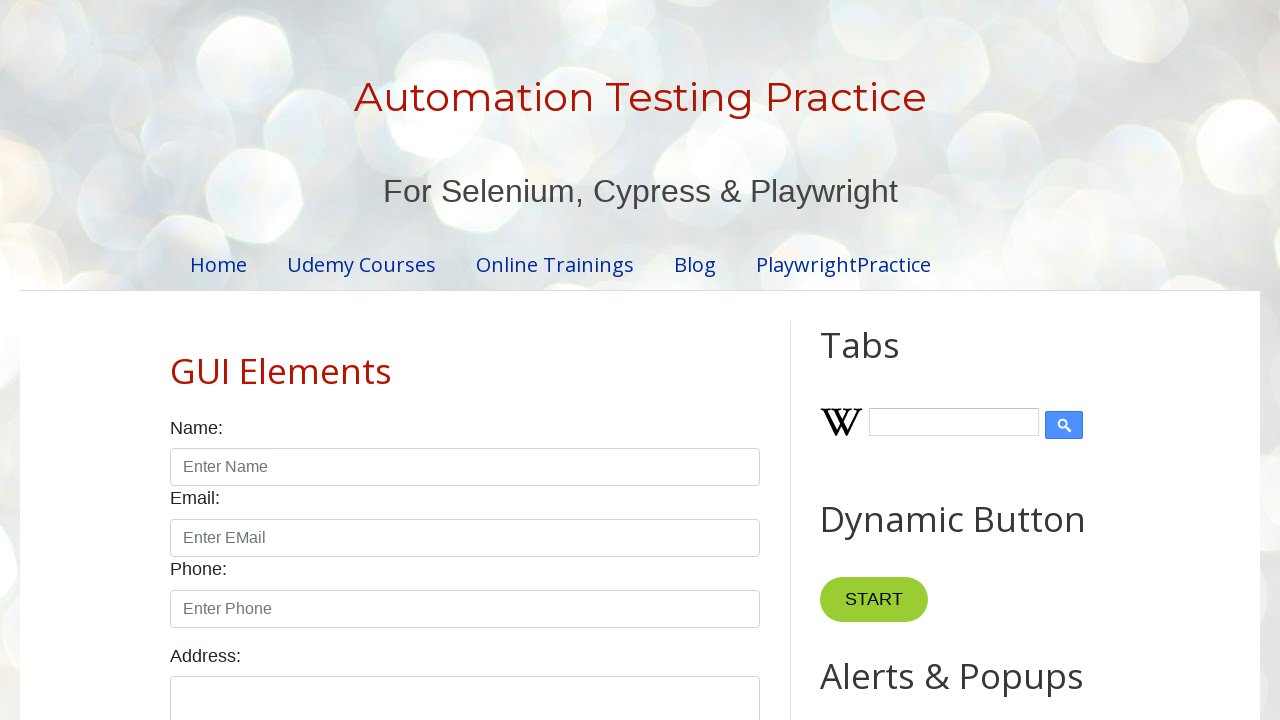

Verified country dropdown contains exactly 10 options
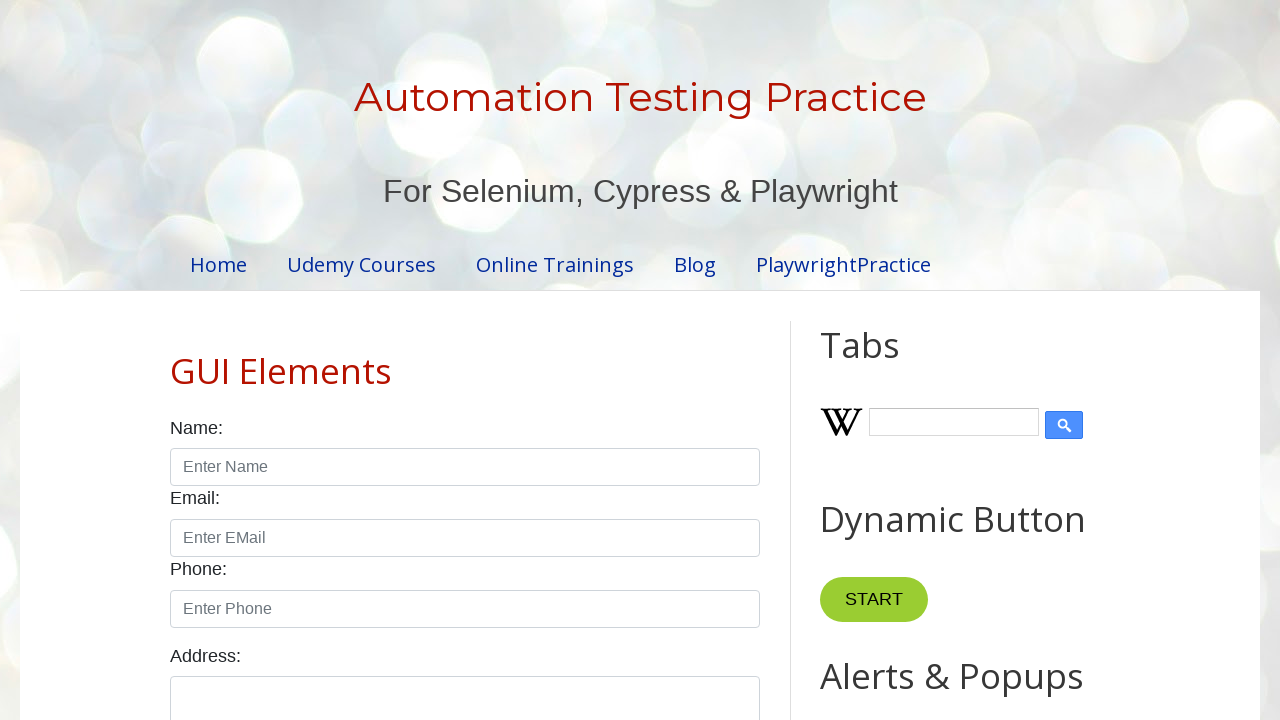

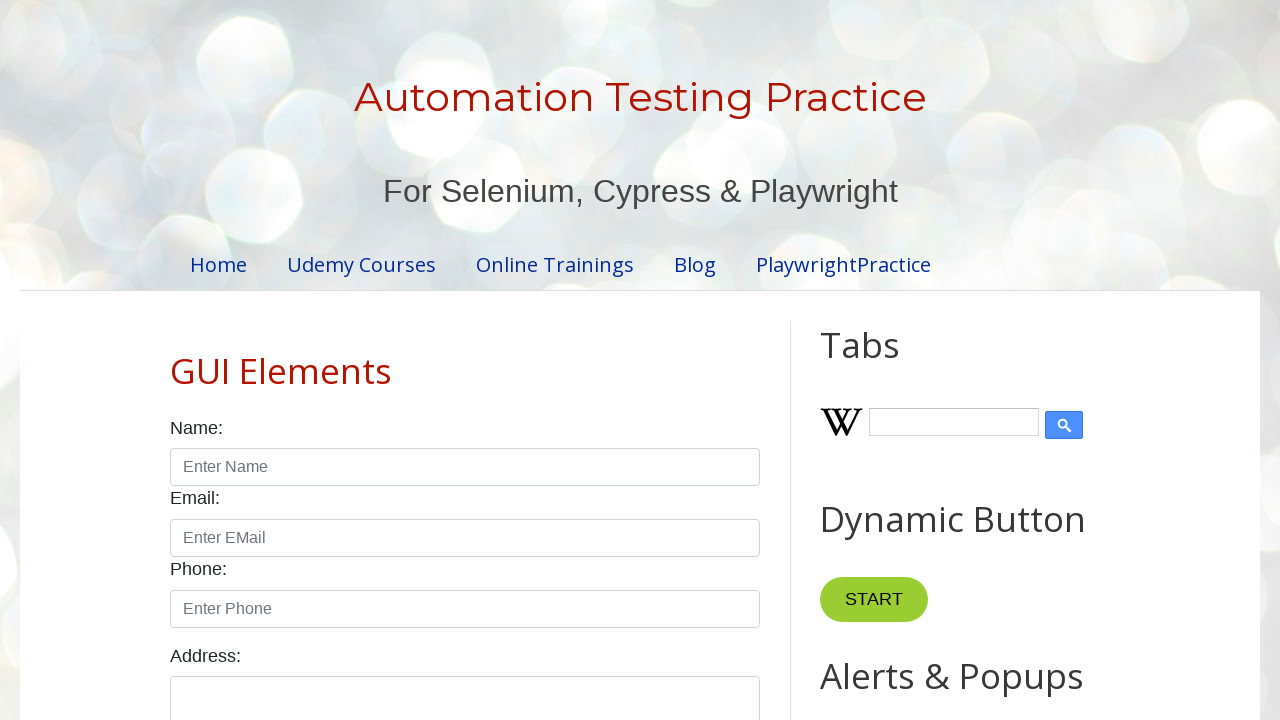